Drags todo items from todo table to completed tasks table in order

Starting URL: https://obstaclecourse.tricentis.com/Obstacles/23292

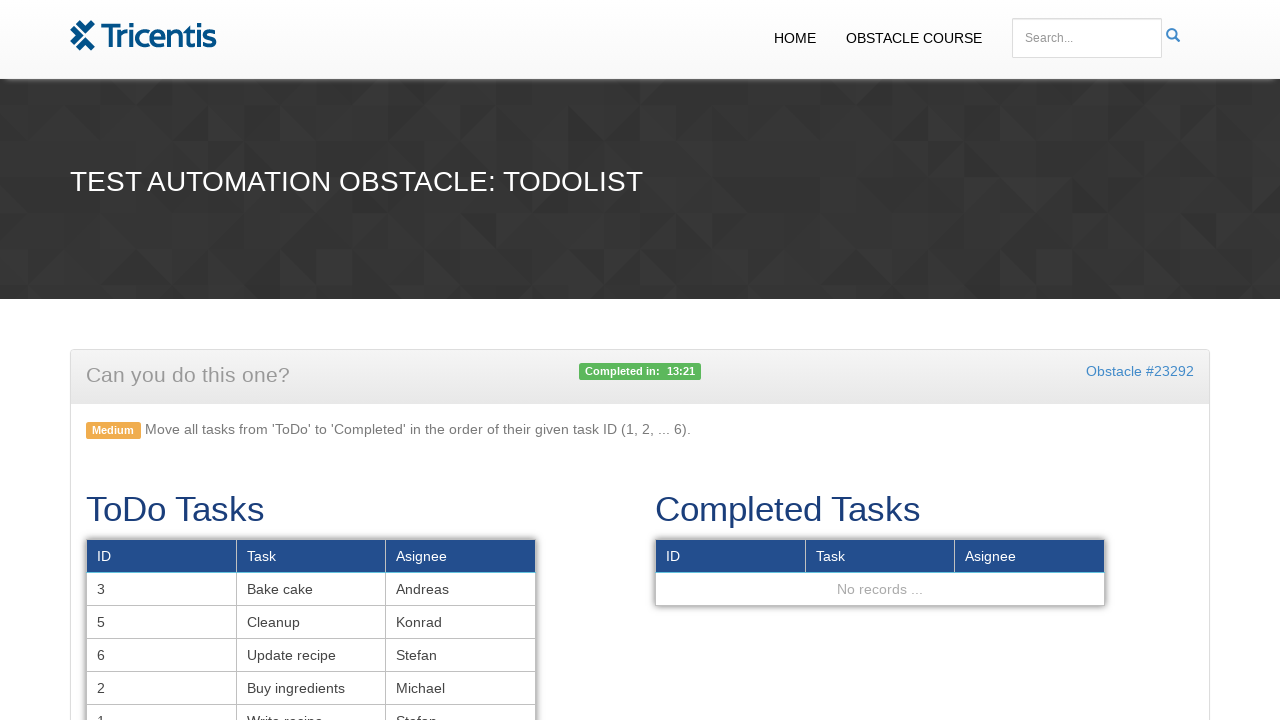

Retrieved all todo rows from todo tasks table
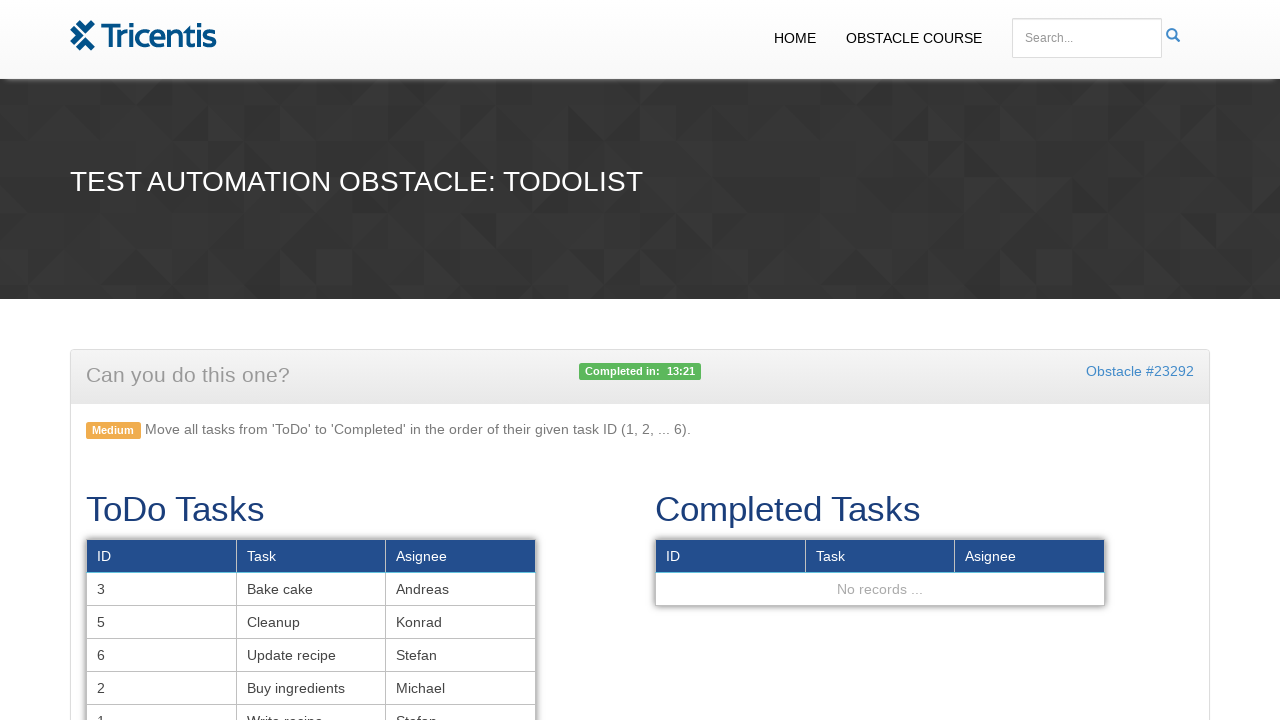

Located completed tasks table
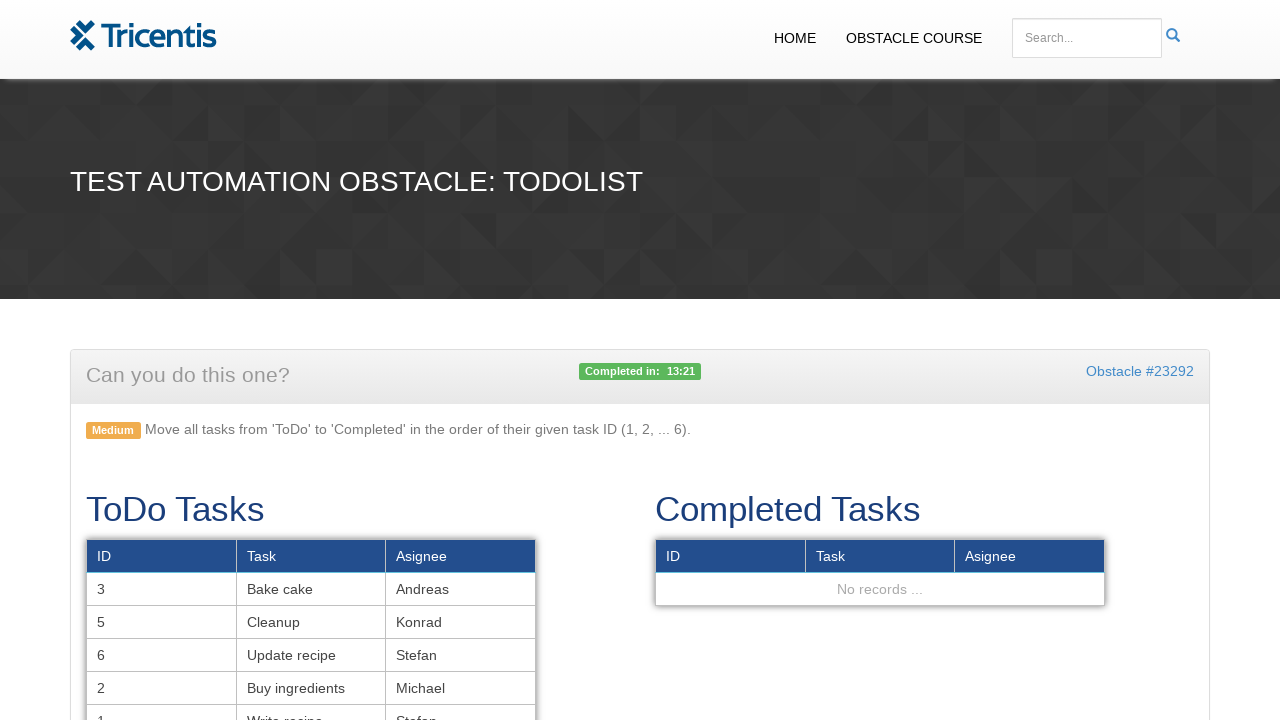

Located task row 1 in todo table
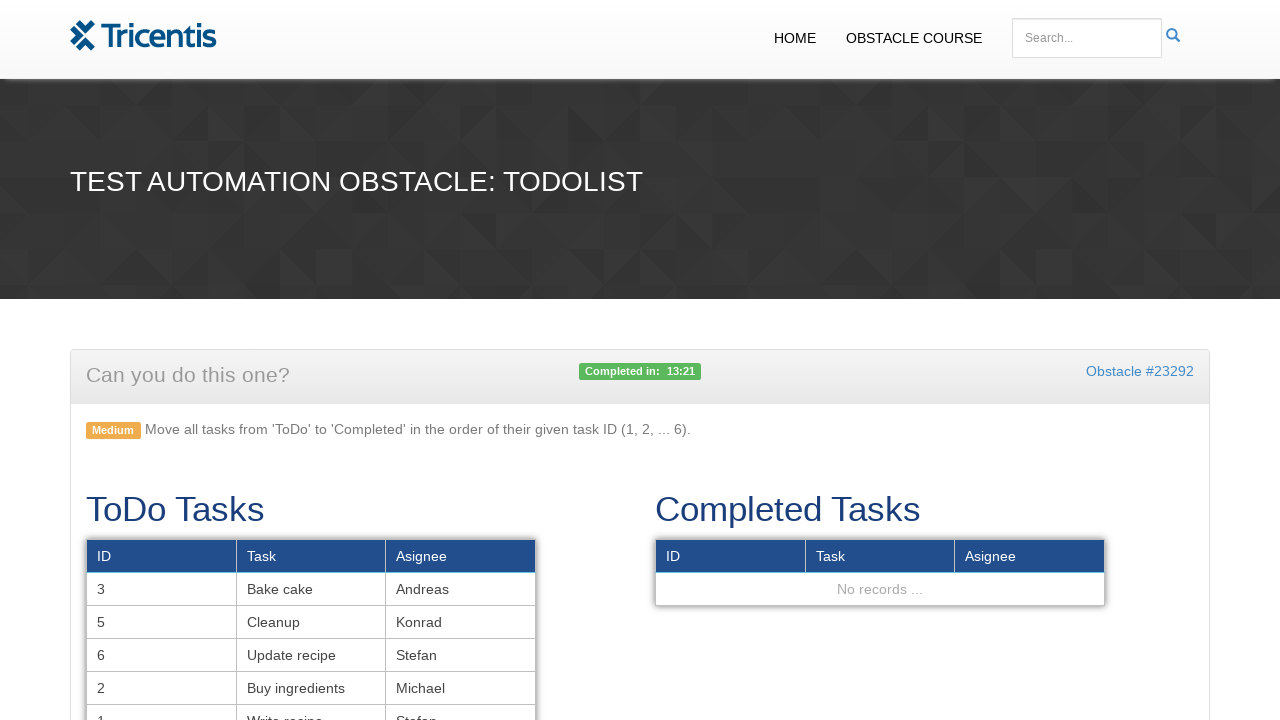

Dragged task 1 to completed tasks table at (880, 556)
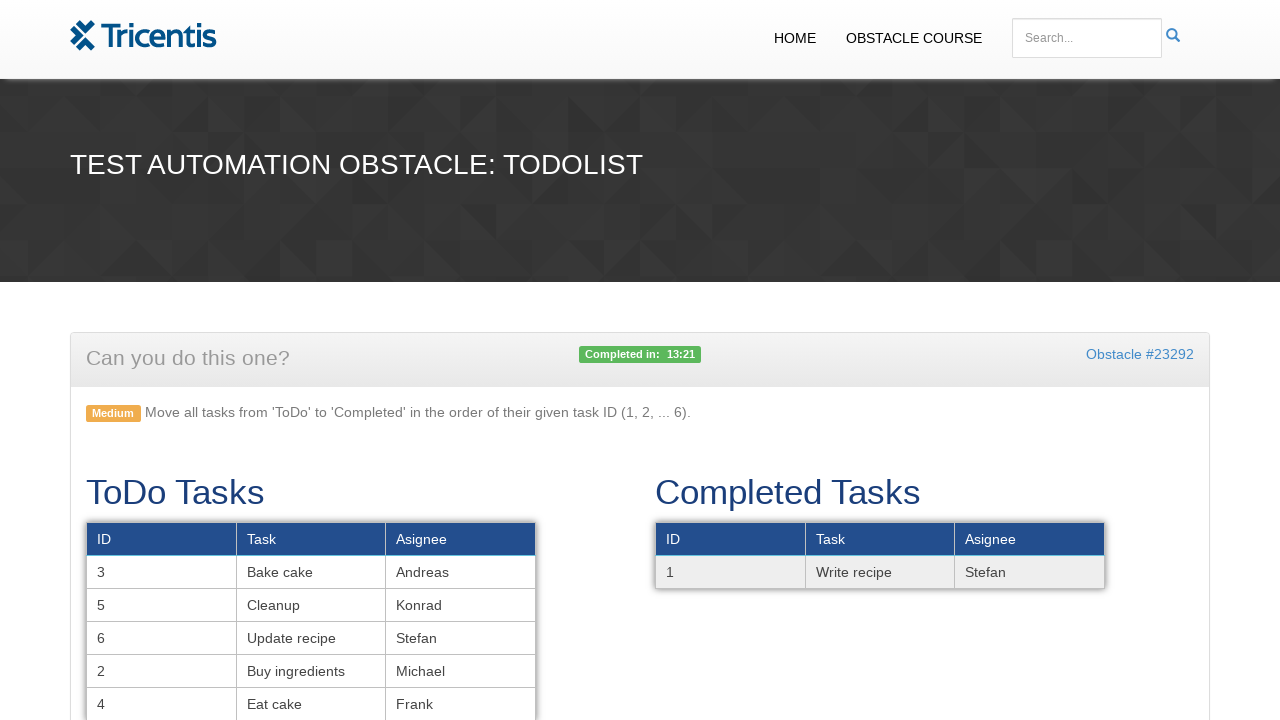

Located task row 2 in todo table
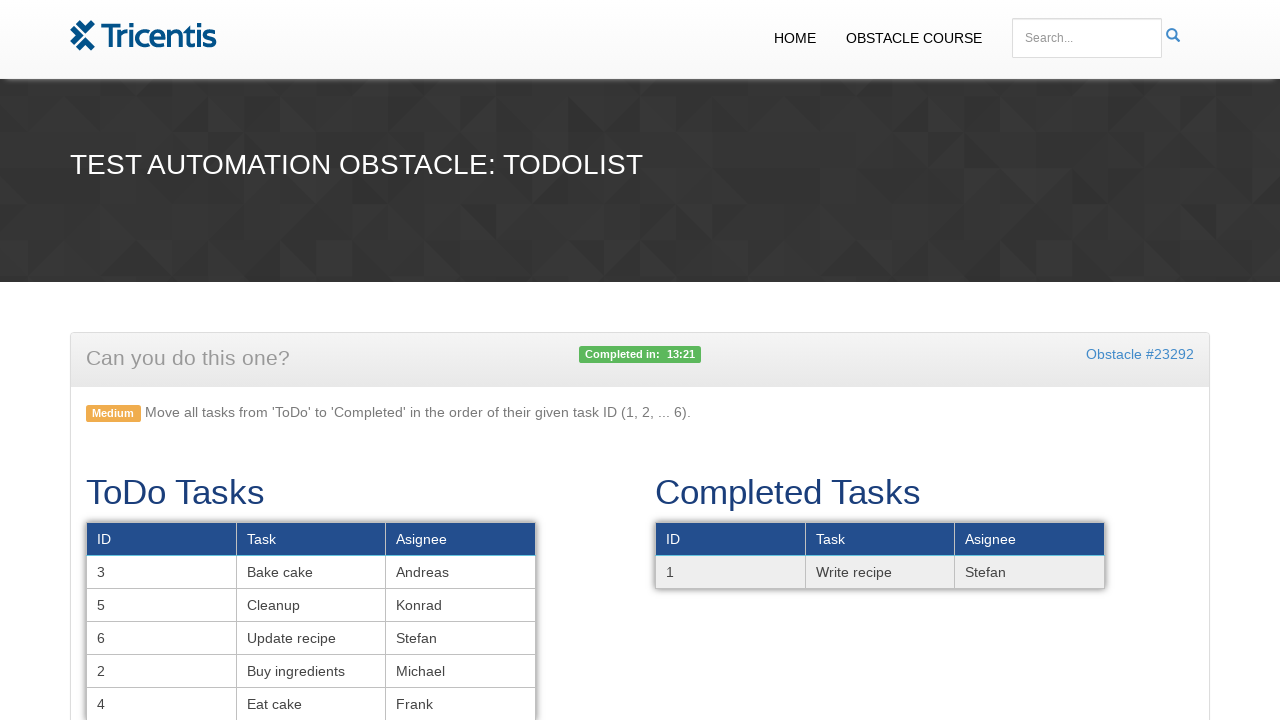

Dragged task 2 to completed tasks table at (880, 556)
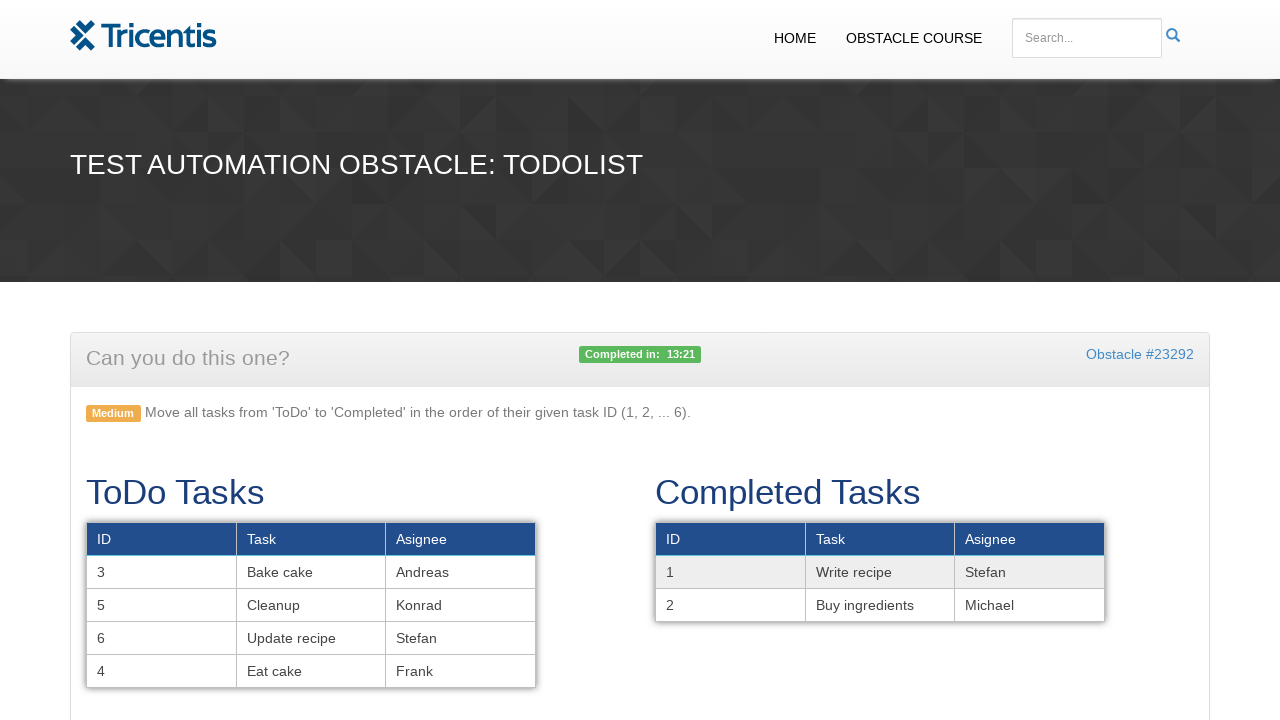

Located task row 3 in todo table
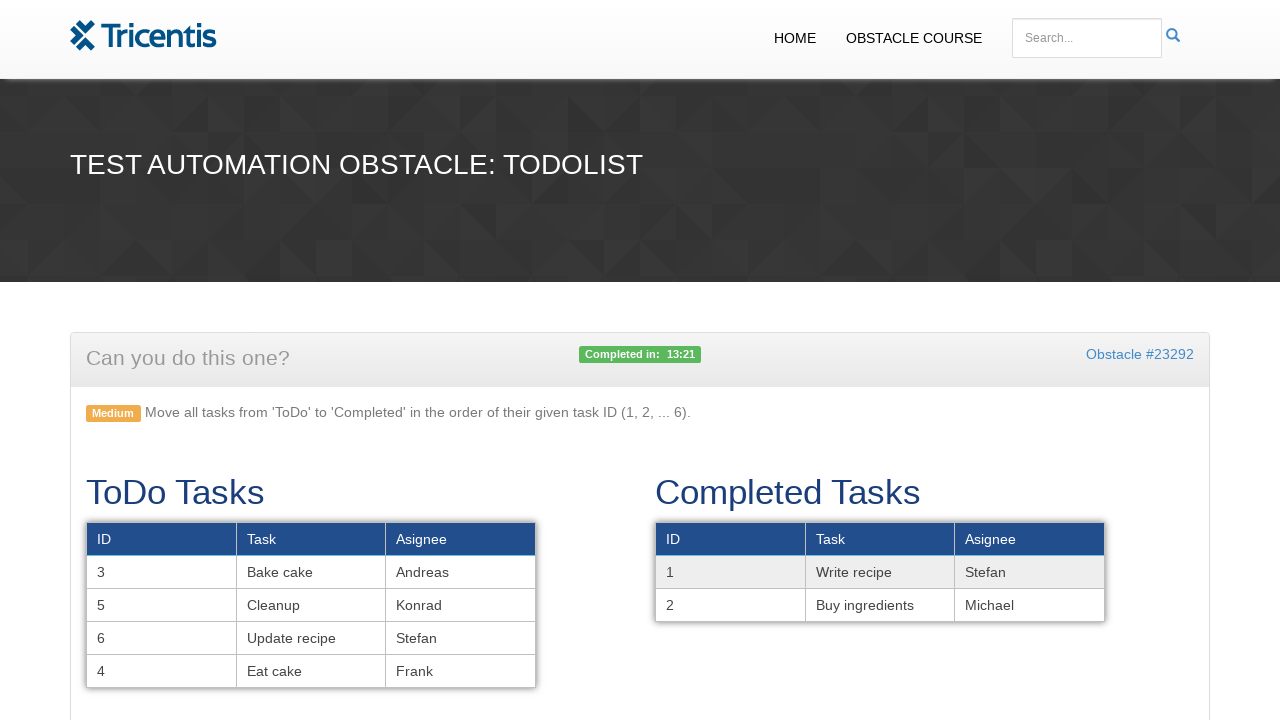

Dragged task 3 to completed tasks table at (880, 572)
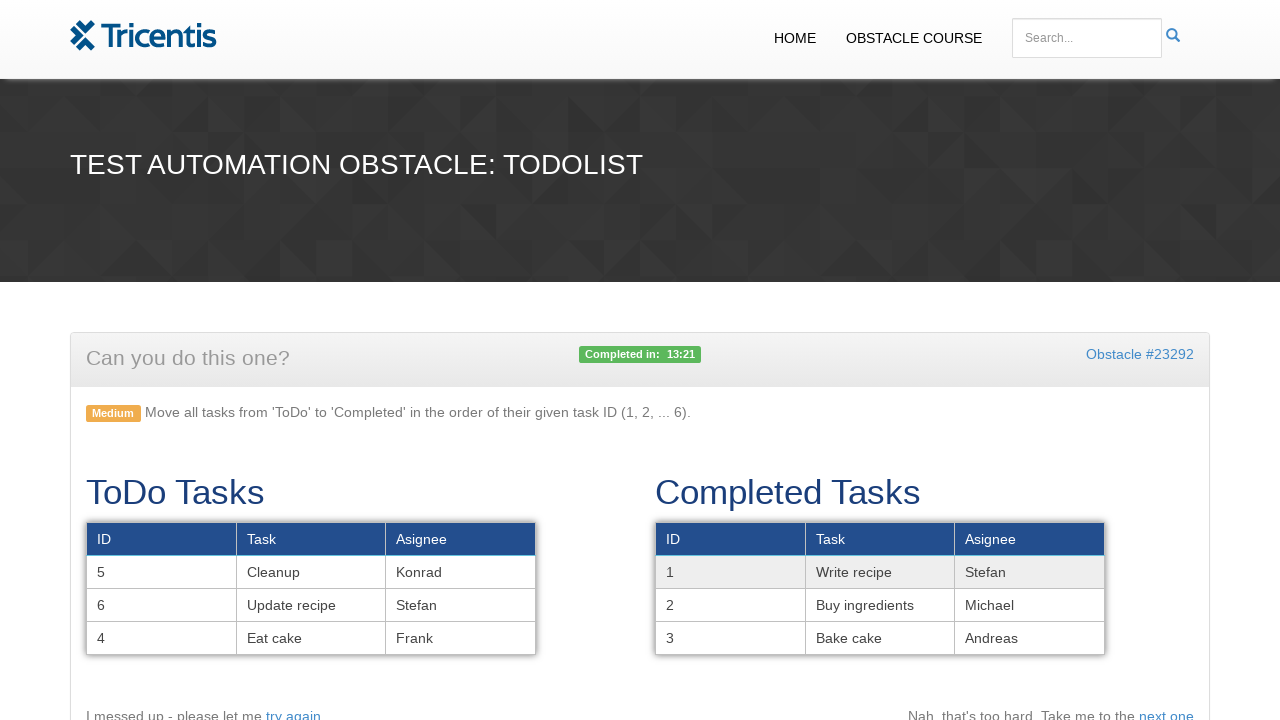

Located task row 4 in todo table
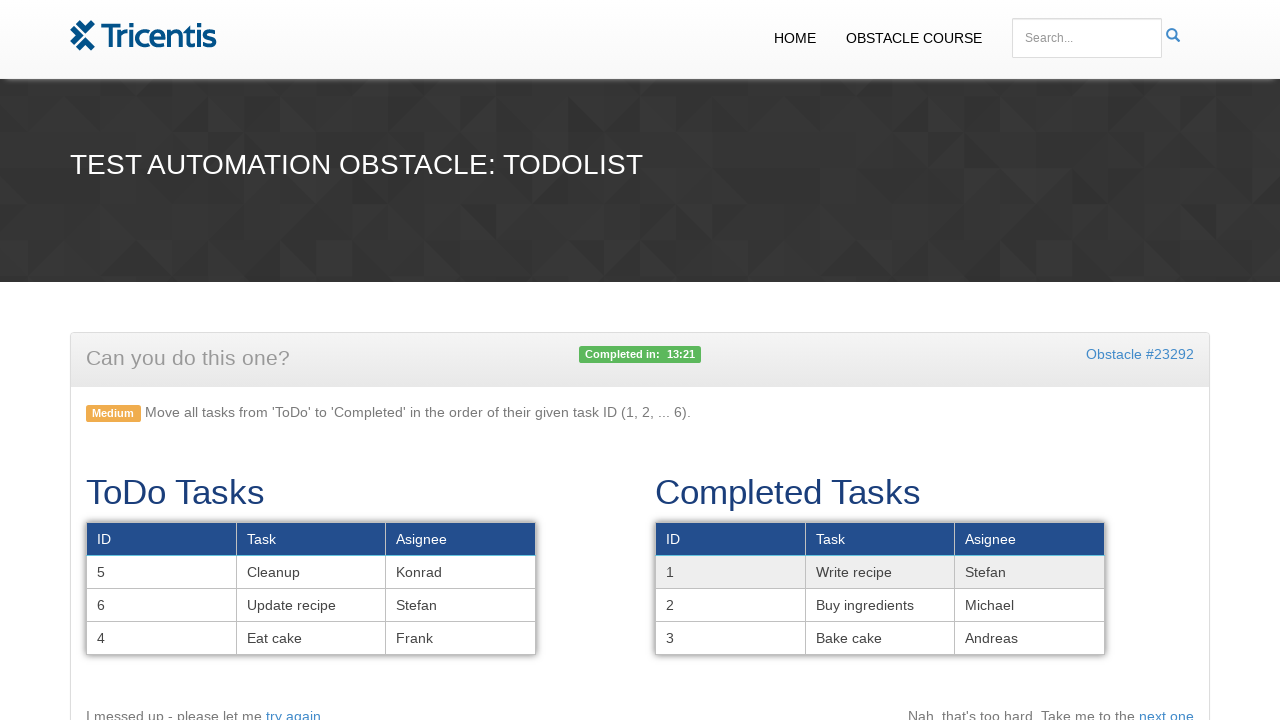

Dragged task 4 to completed tasks table at (880, 588)
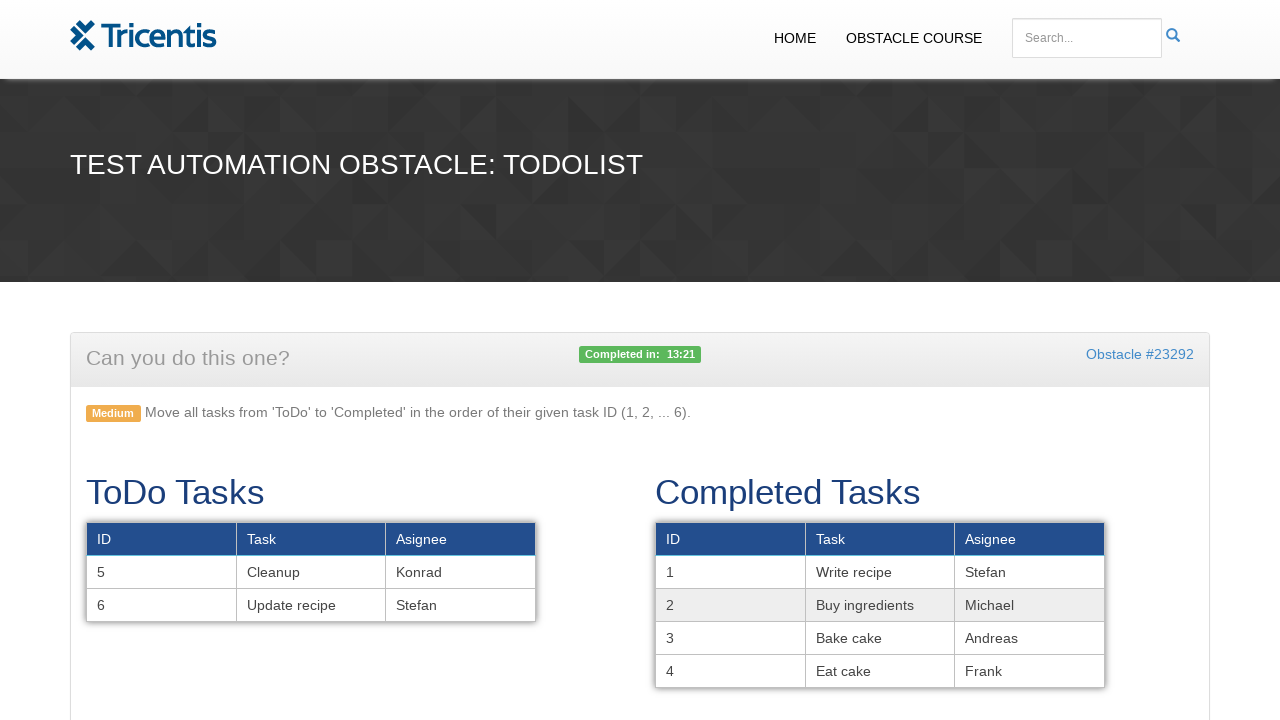

Located task row 5 in todo table
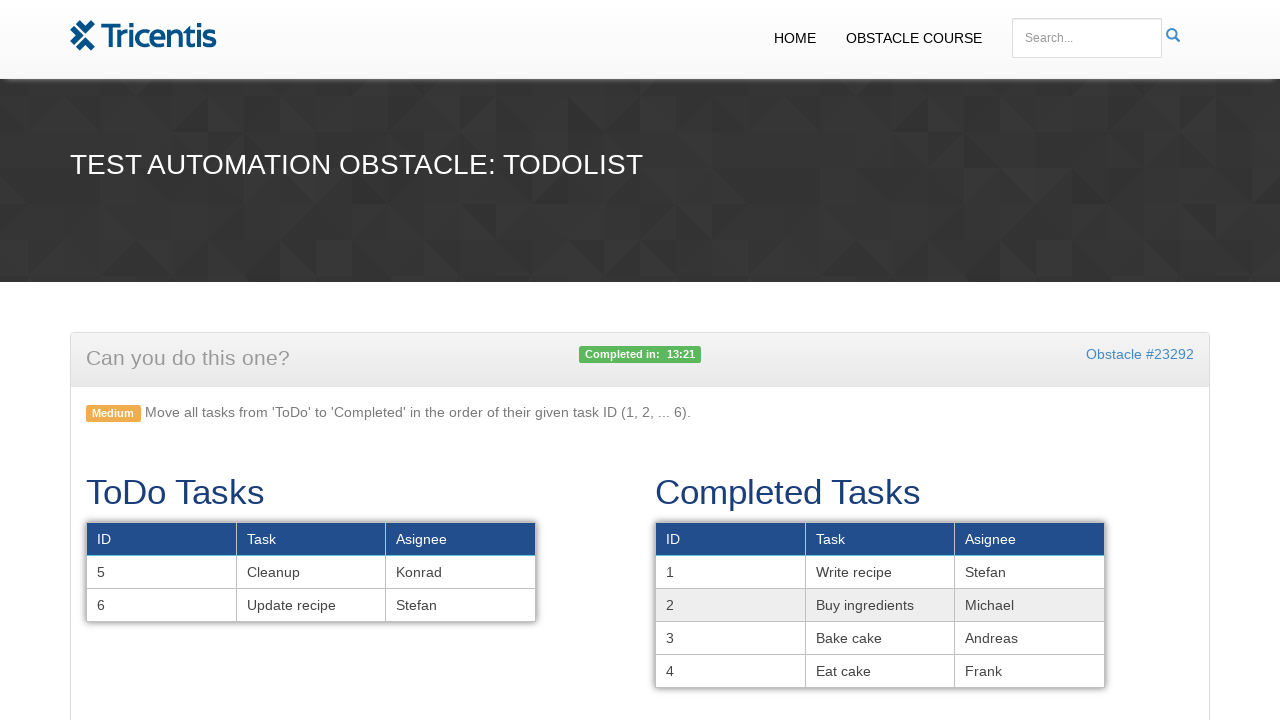

Dragged task 5 to completed tasks table at (880, 605)
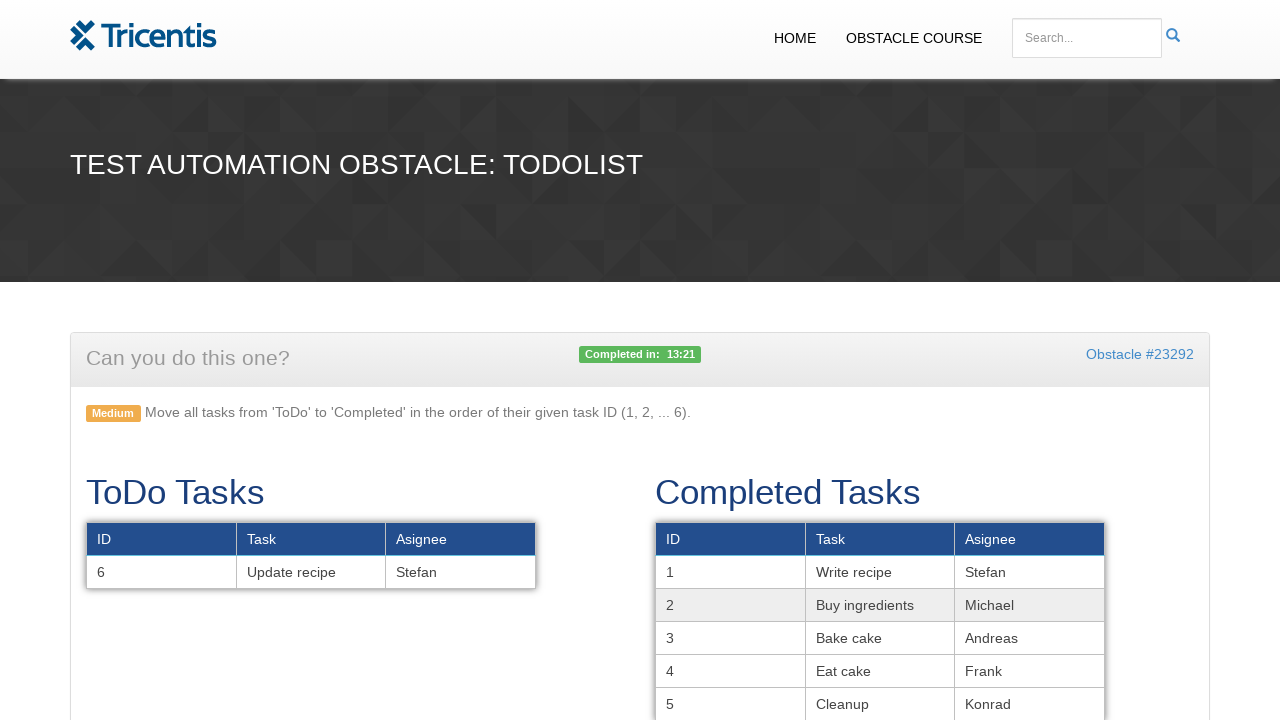

Located task row 6 in todo table
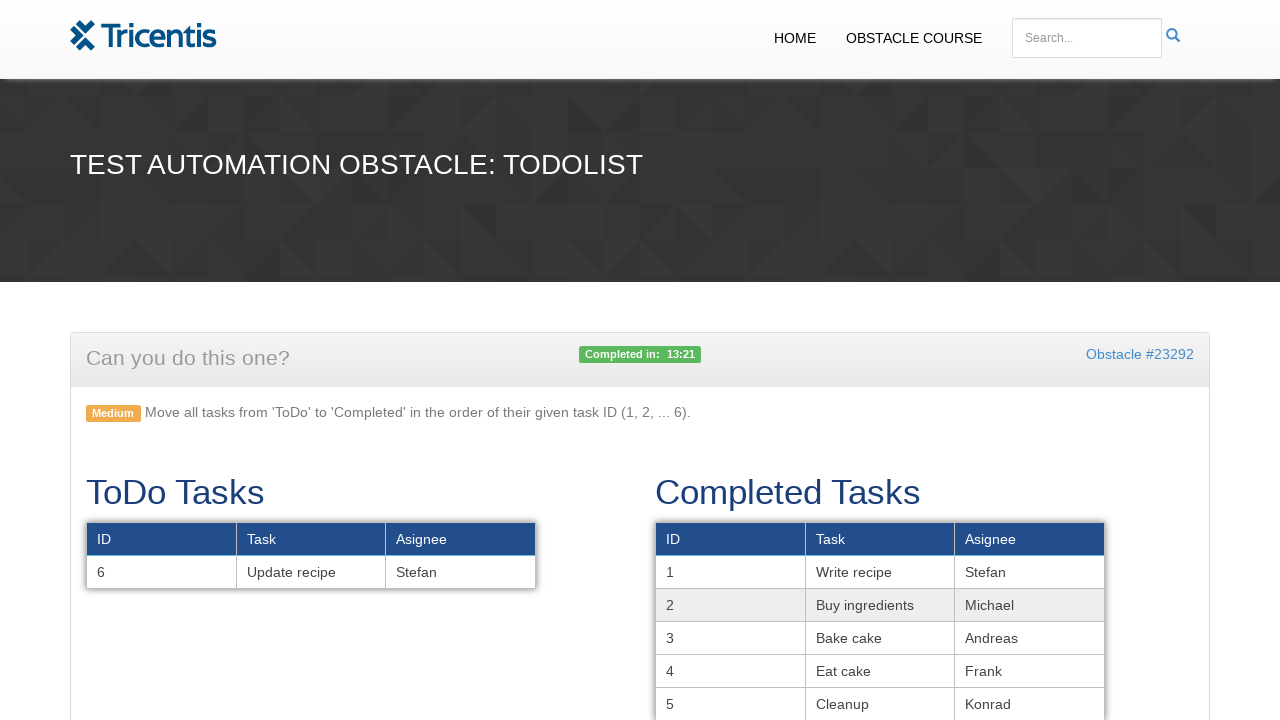

Dragged task 6 to completed tasks table at (880, 620)
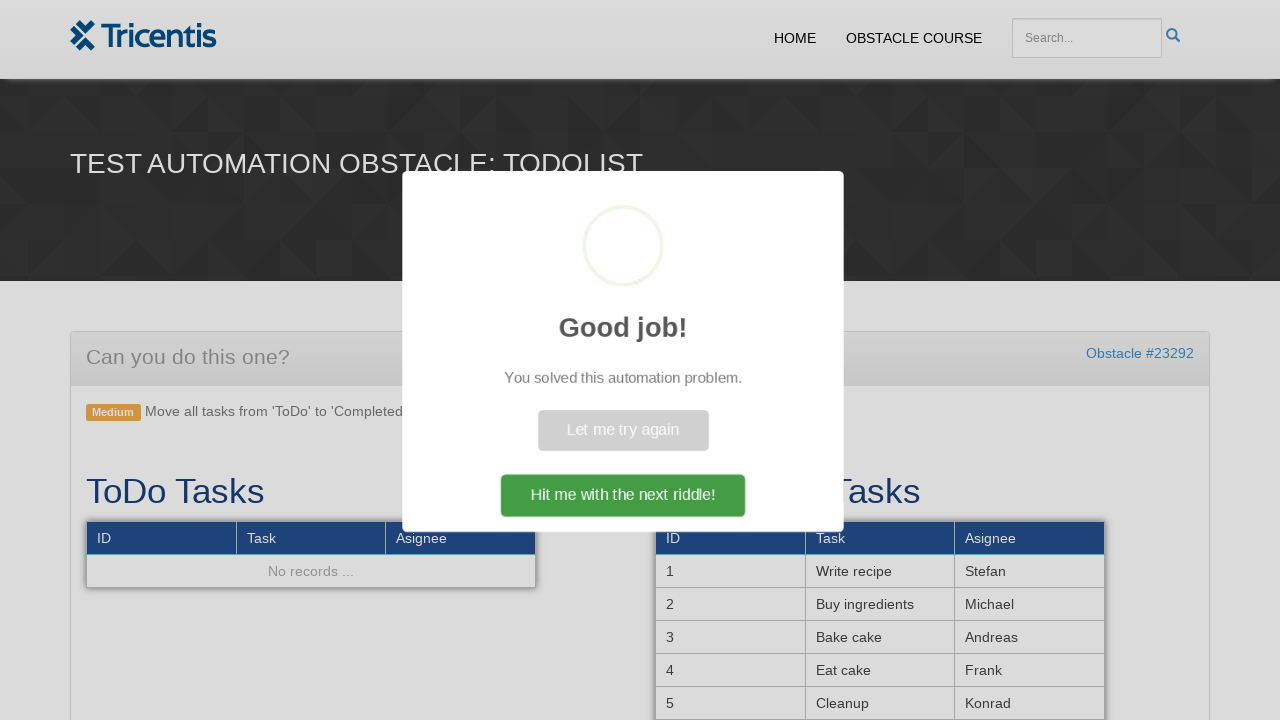

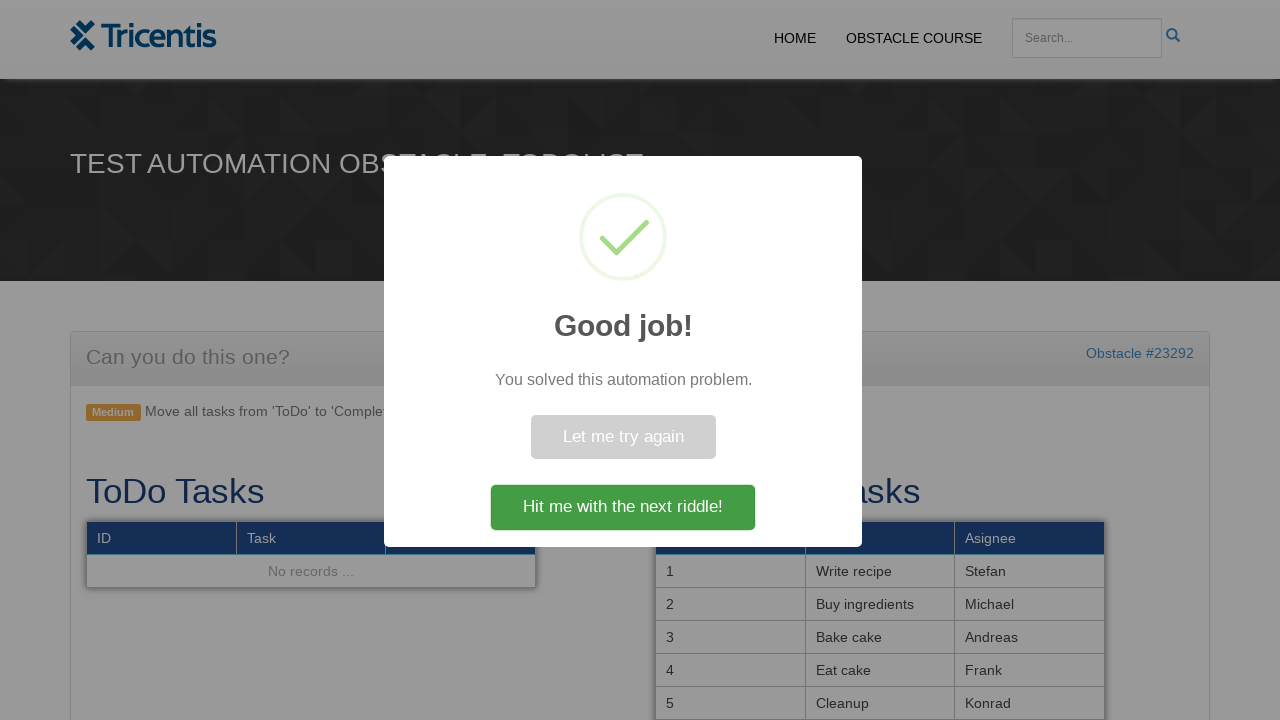